Tests table element access on W3Schools CSS table page by locating a specific cell (8th row, last column) and verifying its content contains "Canada"

Starting URL: https://www.w3schools.com/css/css_table.asp

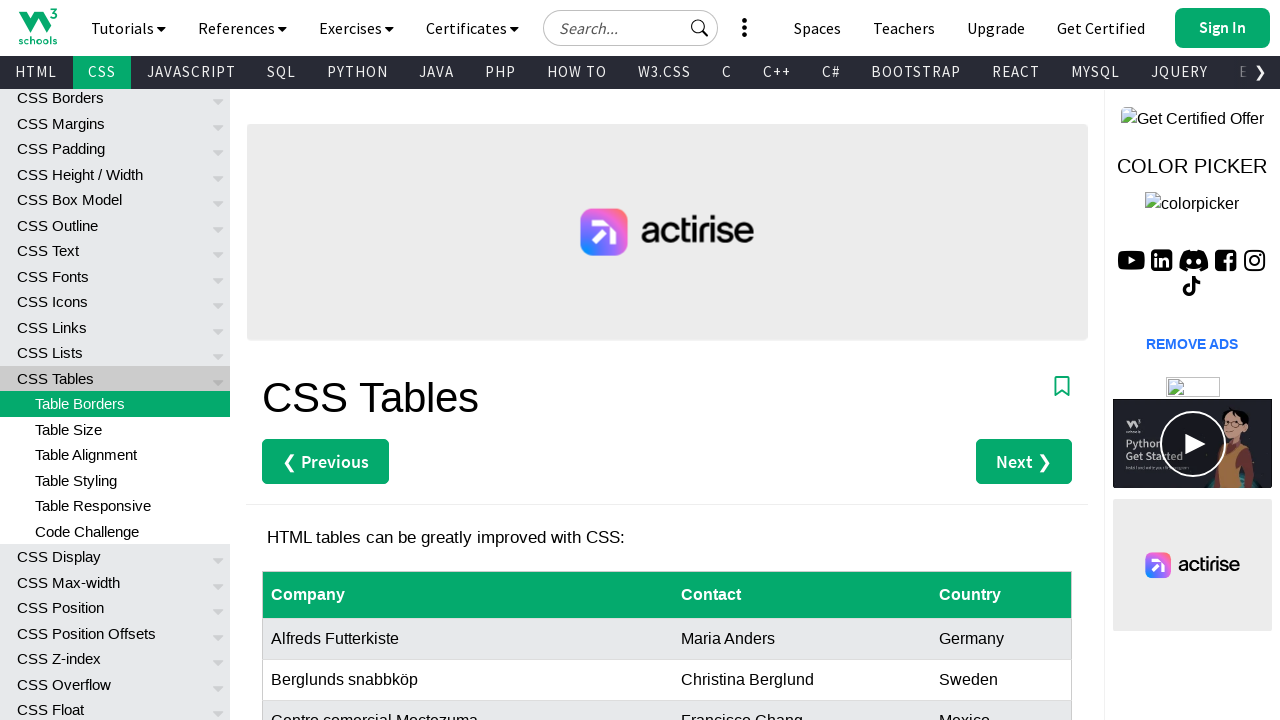

Navigated to W3Schools CSS table page
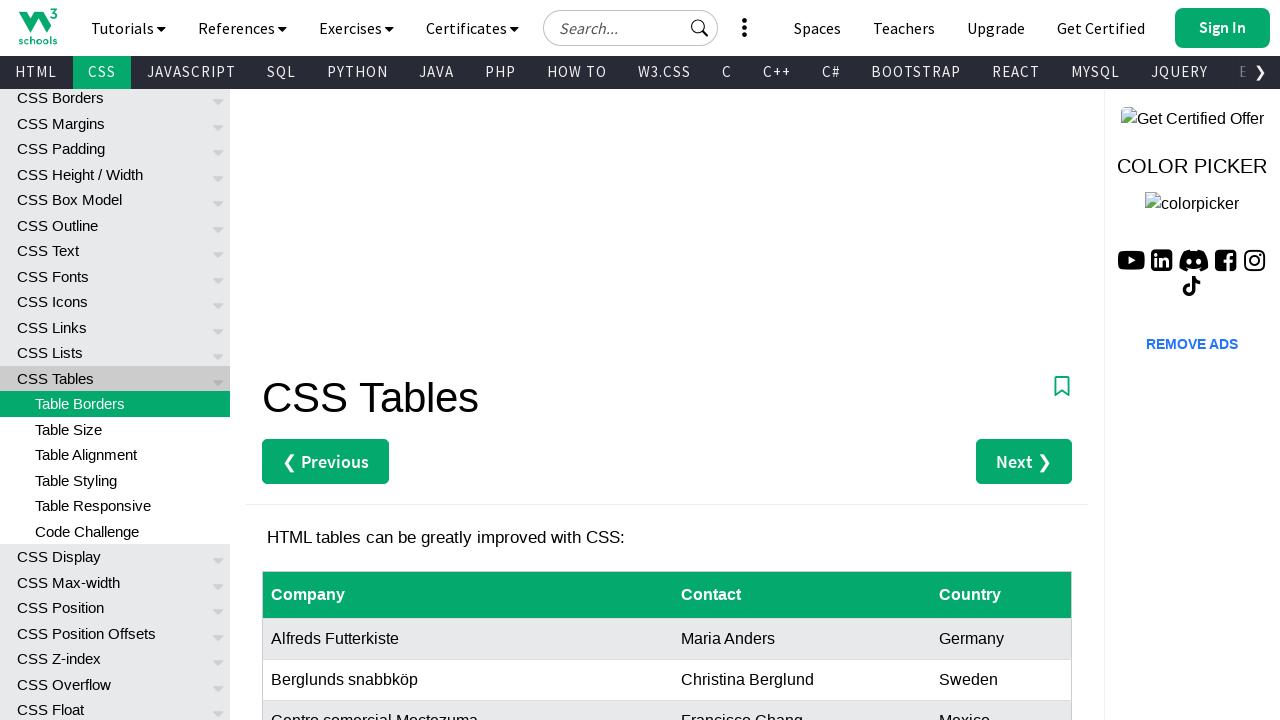

Located the 8th row, last column cell element
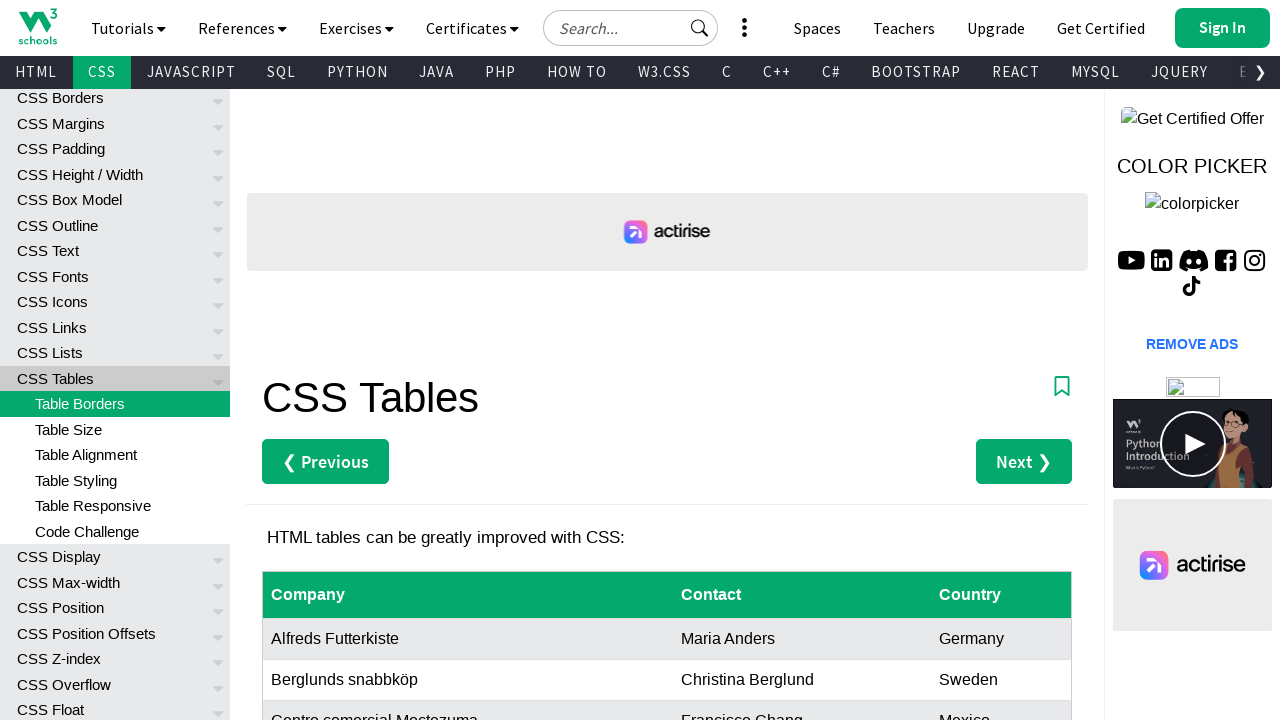

Cell element became visible
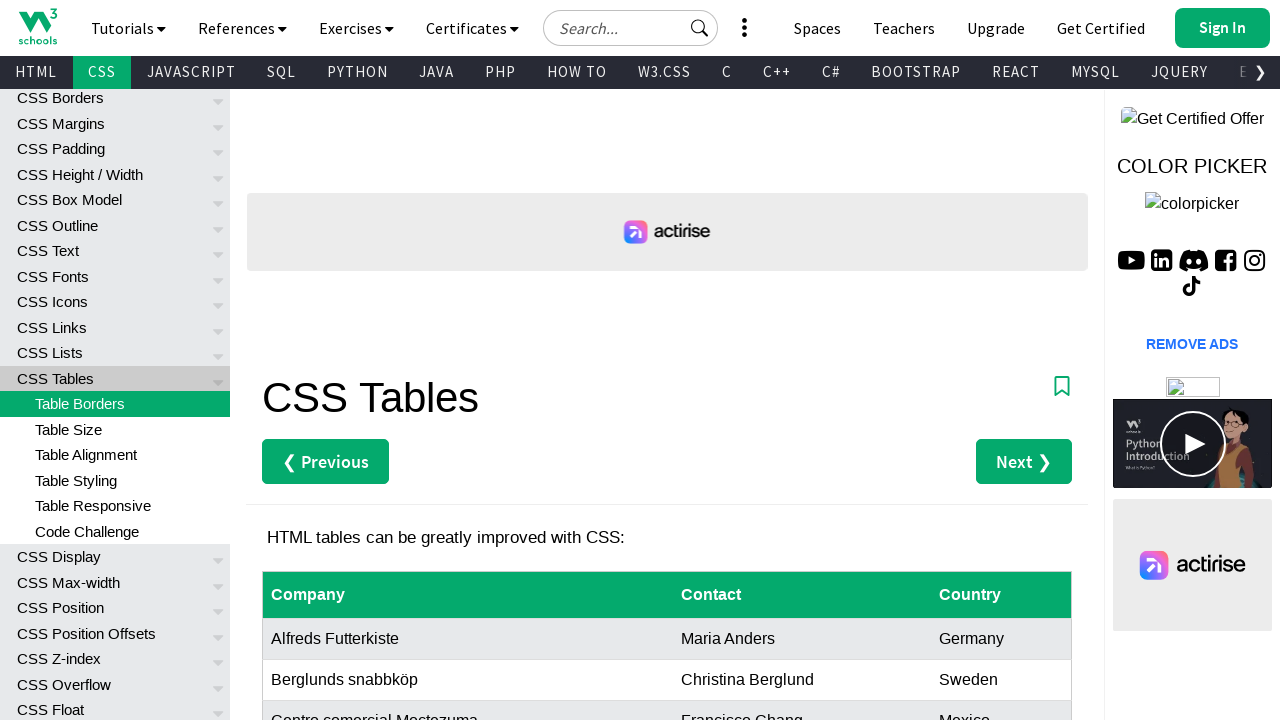

Retrieved cell text content: 'Canada'
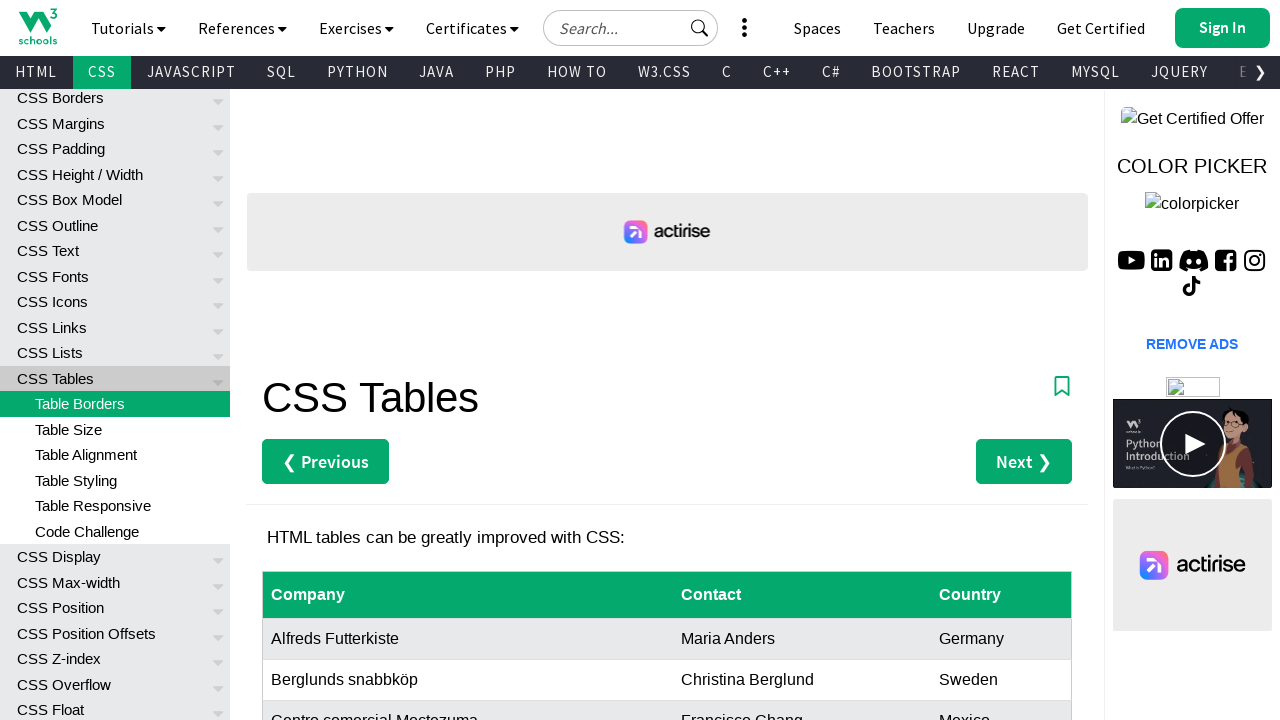

Assertion passed: cell text equals 'Canada'
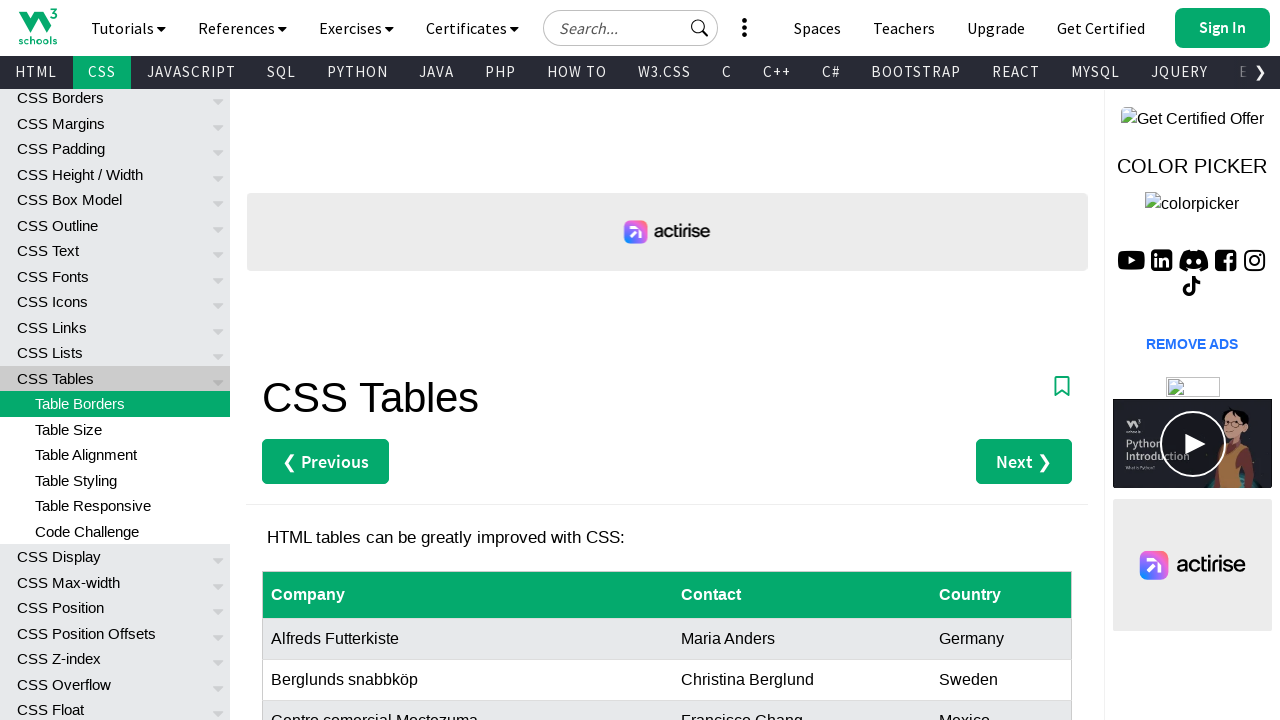

Assertion passed: cell text contains 'Can'
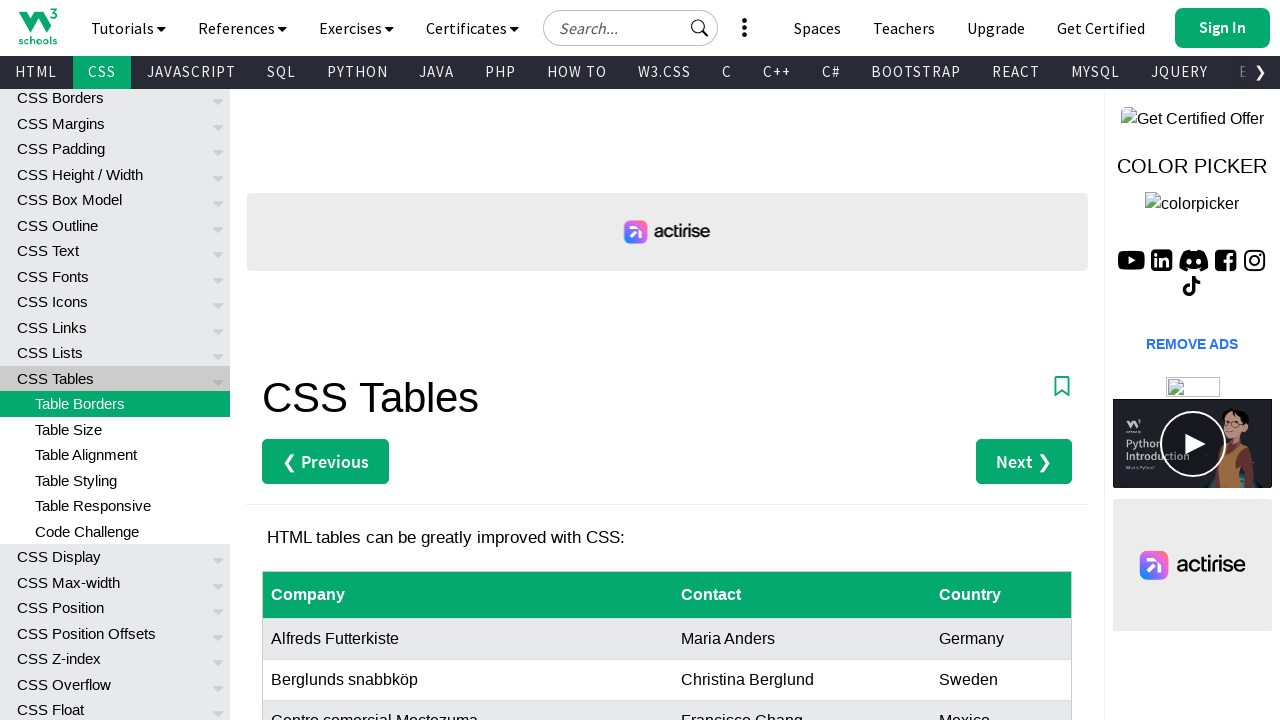

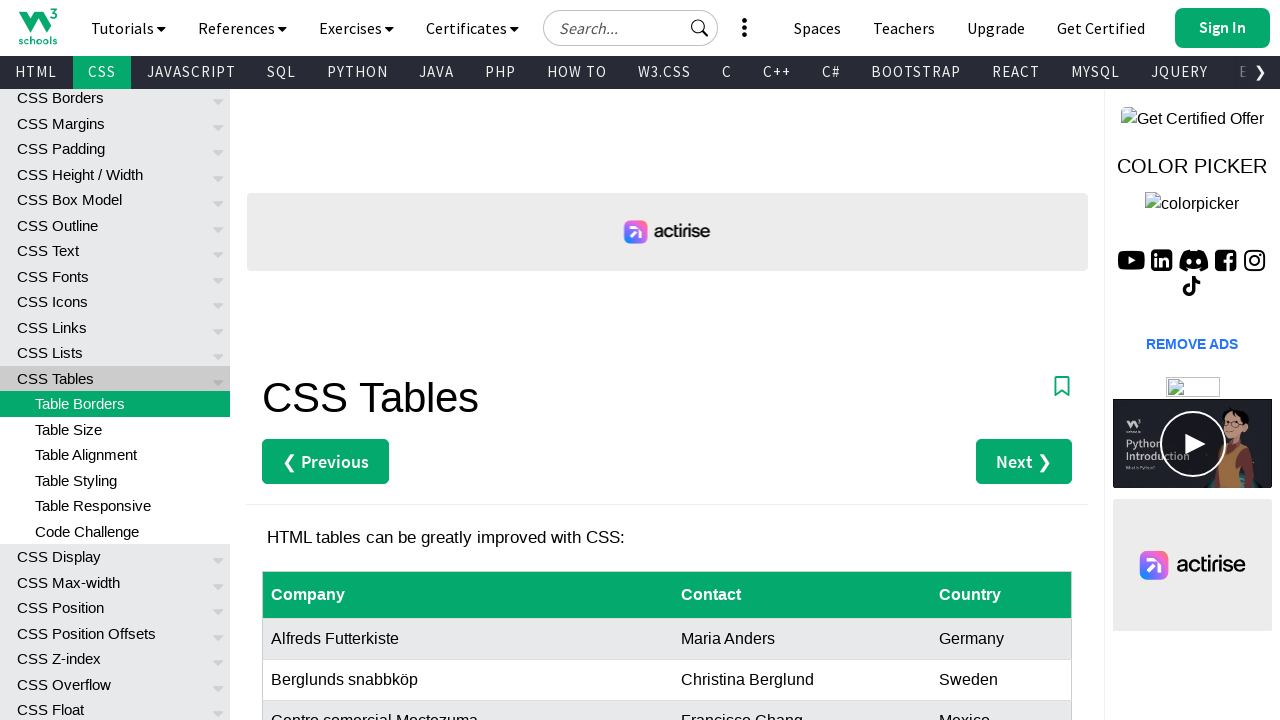